Tests that edits are saved on blur event

Starting URL: https://demo.playwright.dev/todomvc

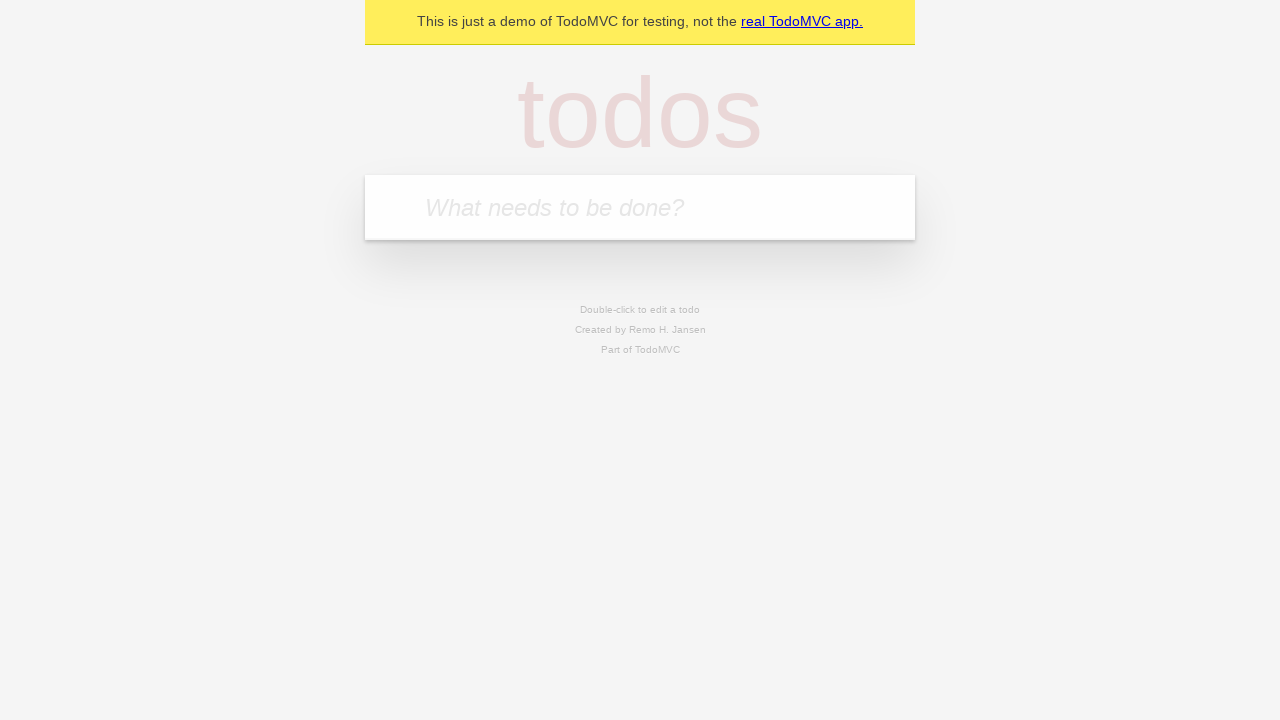

Filled todo input with 'buy some cheese' on internal:attr=[placeholder="What needs to be done?"i]
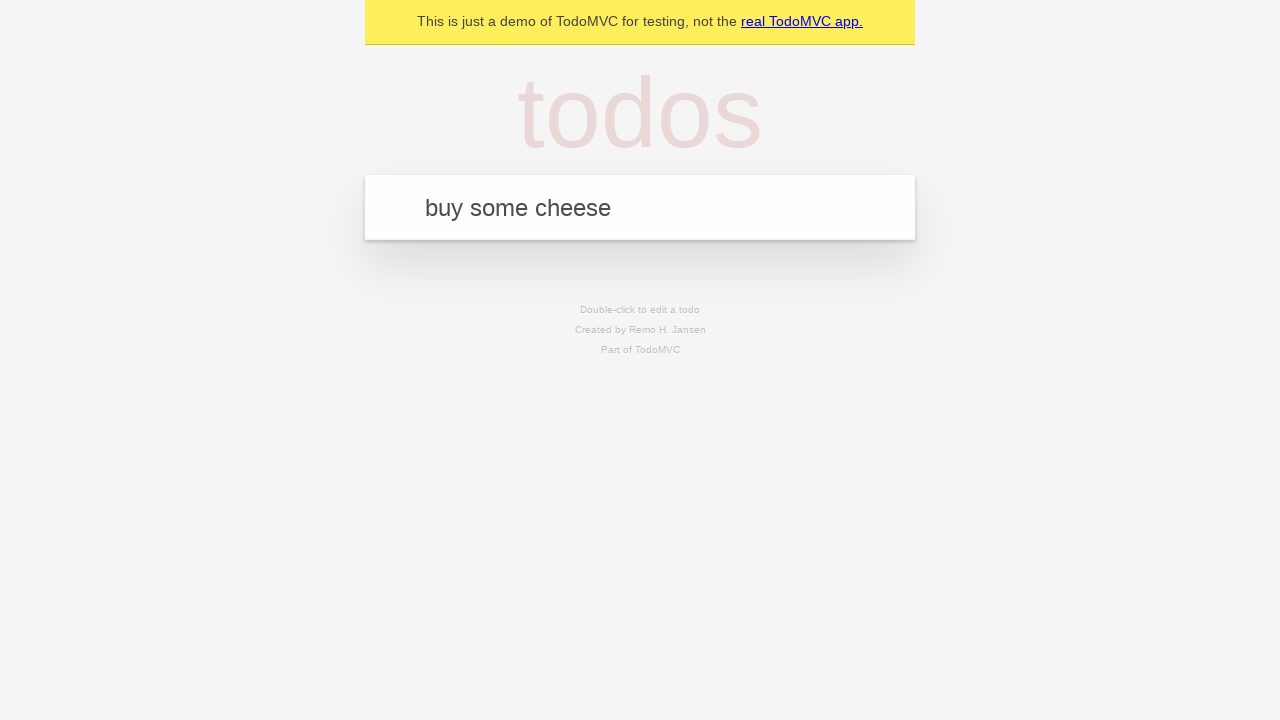

Pressed Enter to create first todo on internal:attr=[placeholder="What needs to be done?"i]
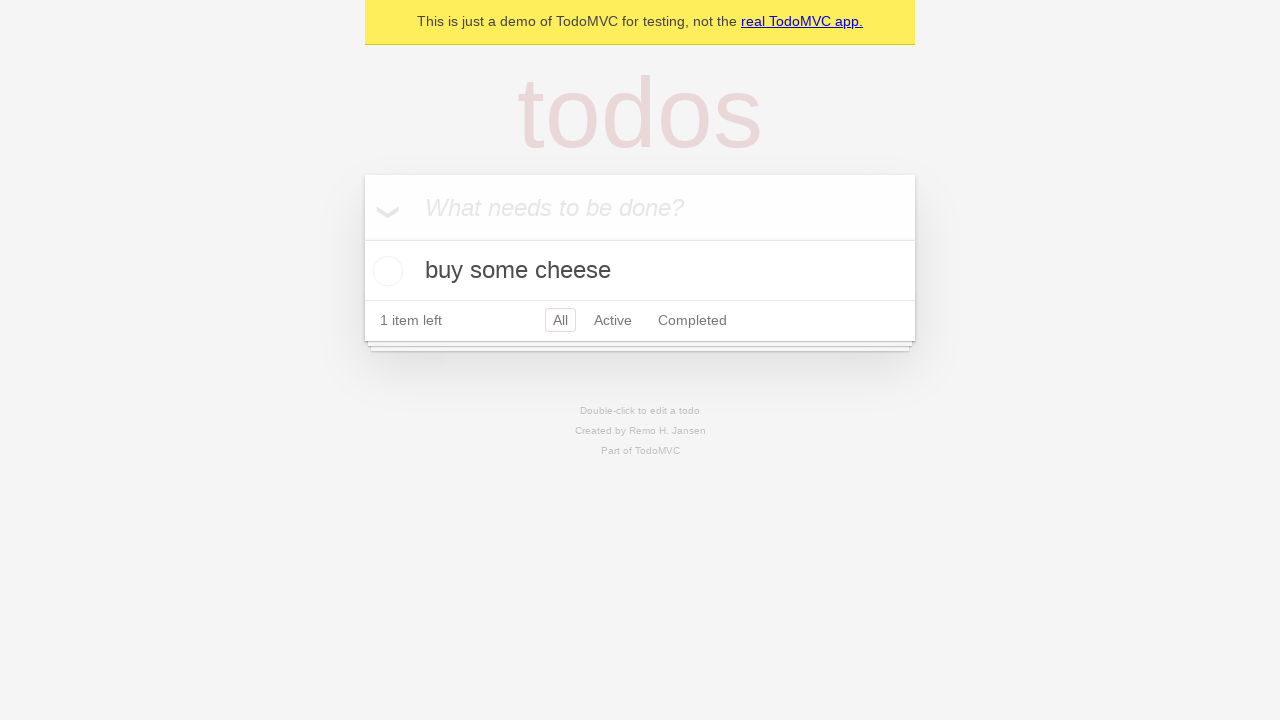

Filled todo input with 'feed the cat' on internal:attr=[placeholder="What needs to be done?"i]
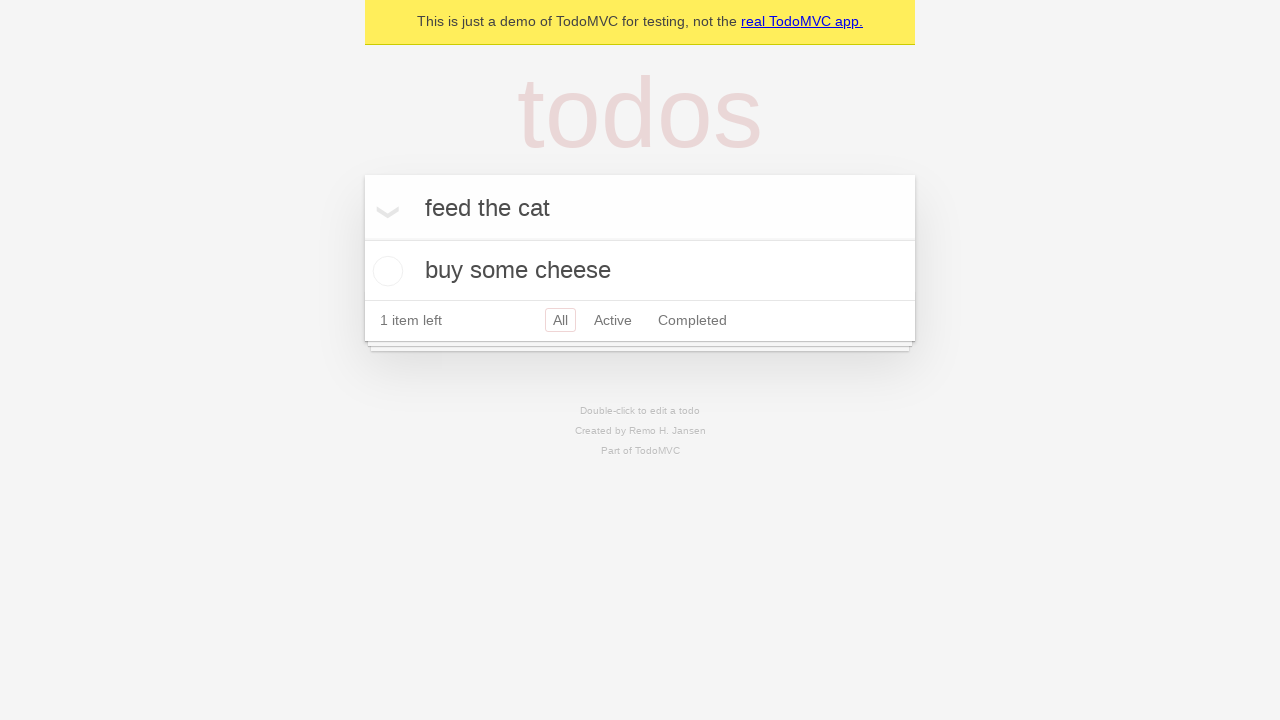

Pressed Enter to create second todo on internal:attr=[placeholder="What needs to be done?"i]
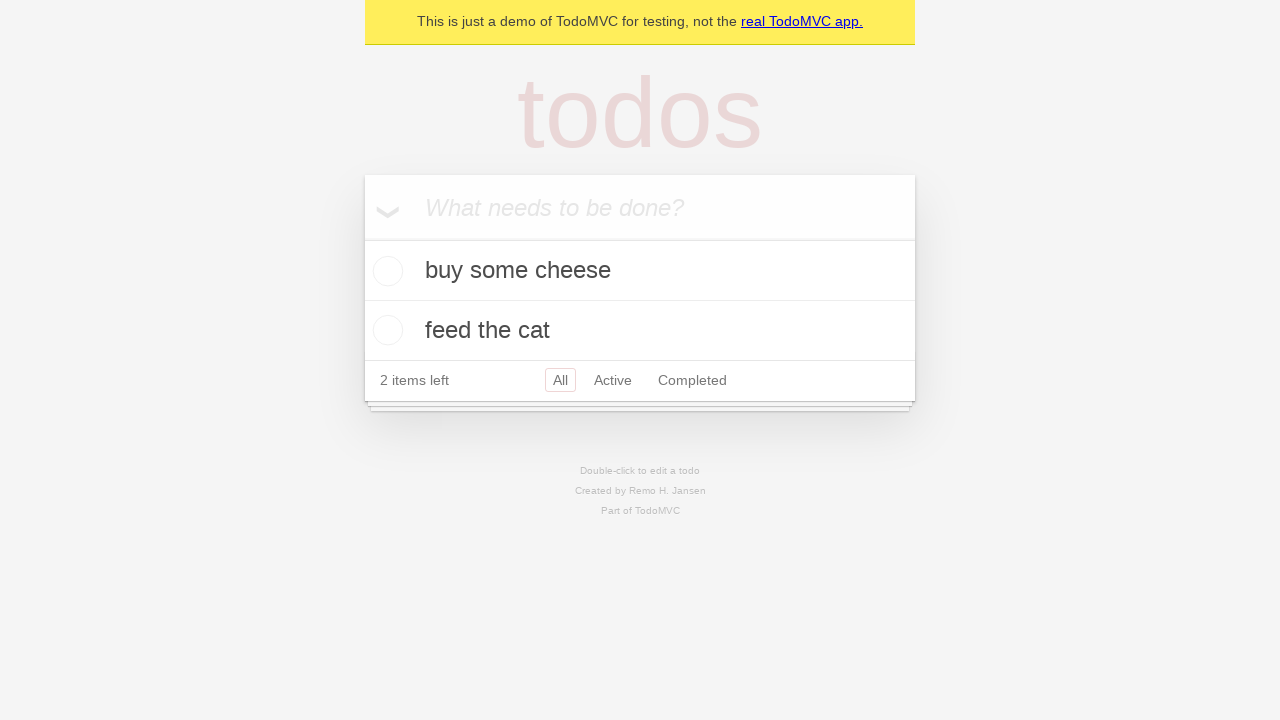

Filled todo input with 'book a doctors appointment' on internal:attr=[placeholder="What needs to be done?"i]
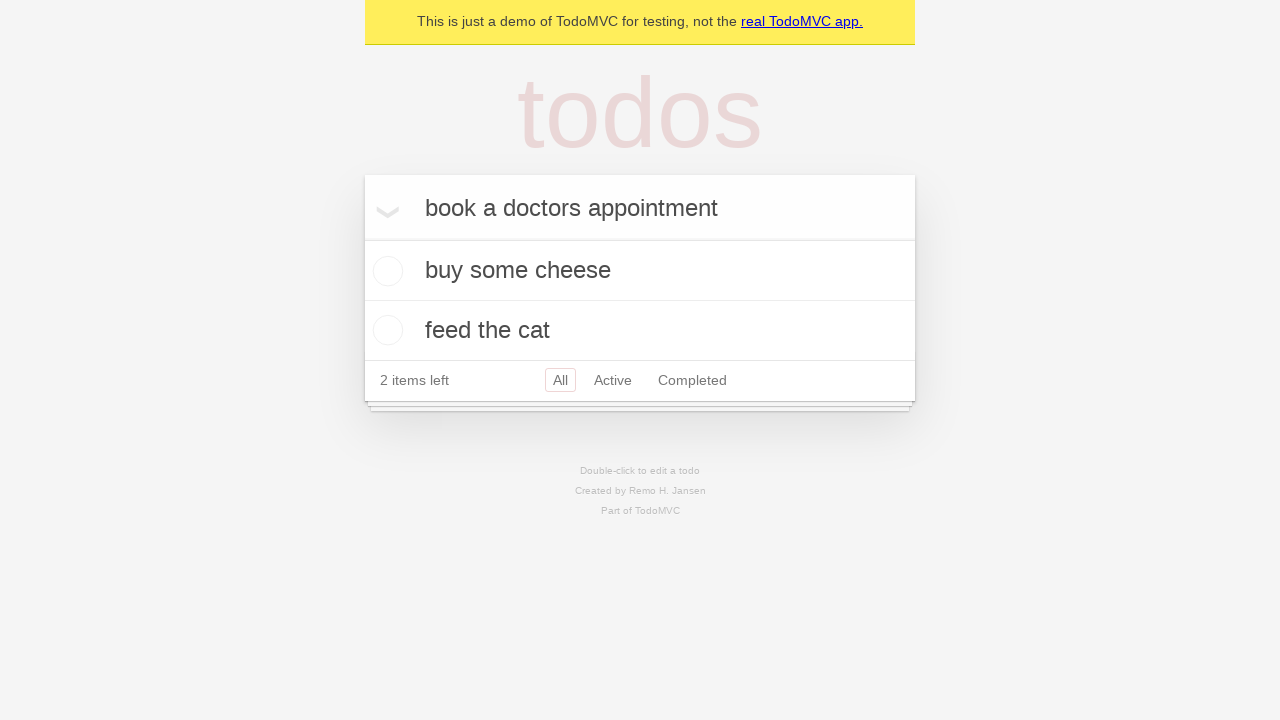

Pressed Enter to create third todo on internal:attr=[placeholder="What needs to be done?"i]
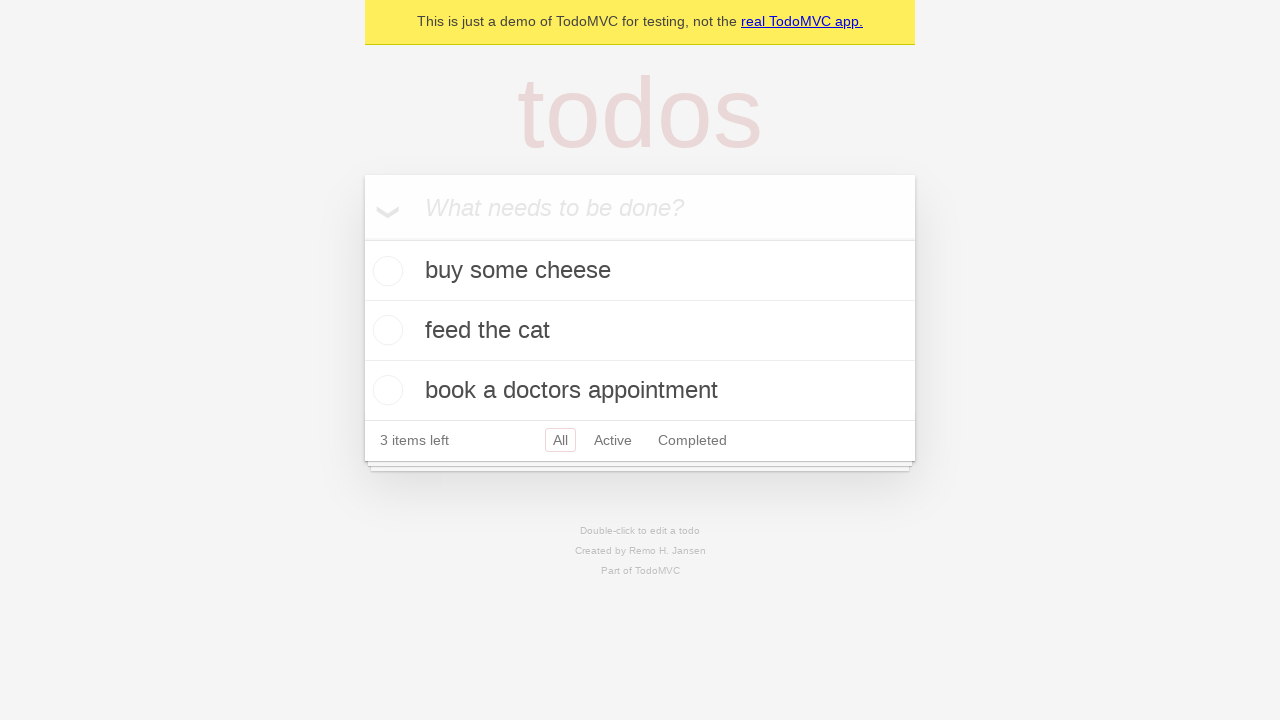

Double-clicked second todo item to enter edit mode at (640, 331) on internal:testid=[data-testid="todo-item"s] >> nth=1
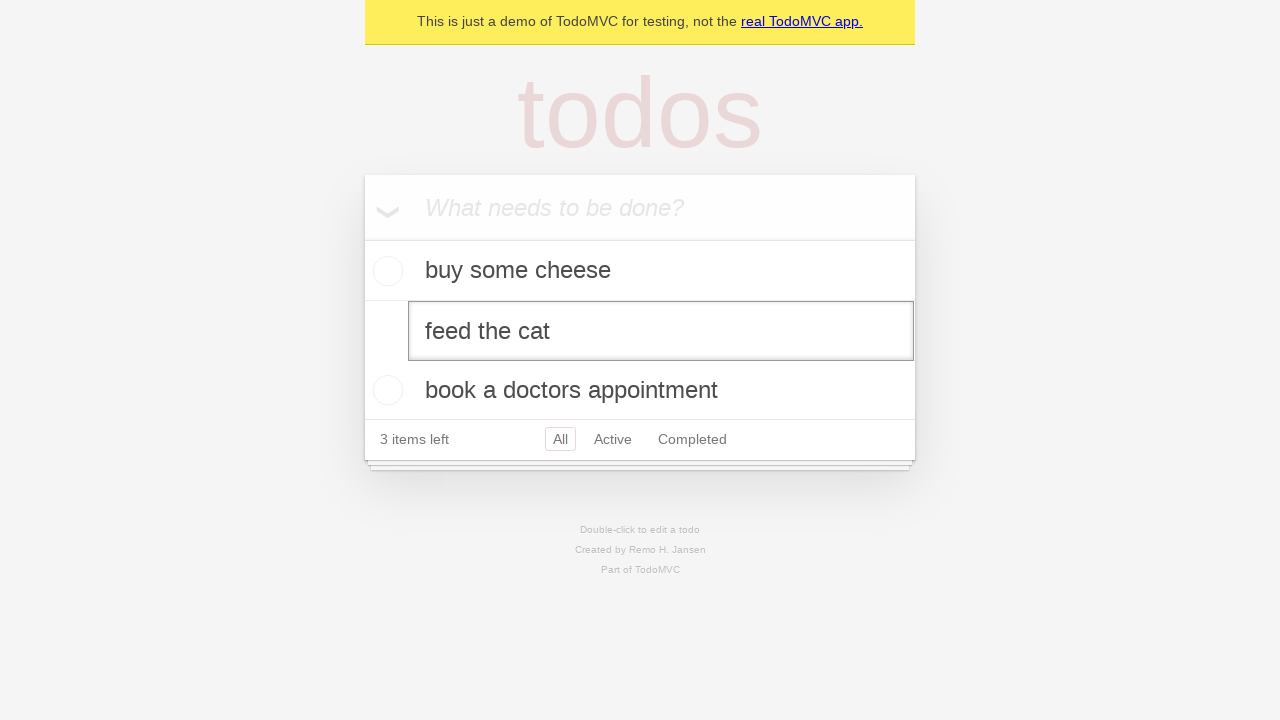

Filled edit textbox with 'buy some sausages' on internal:testid=[data-testid="todo-item"s] >> nth=1 >> internal:role=textbox[nam
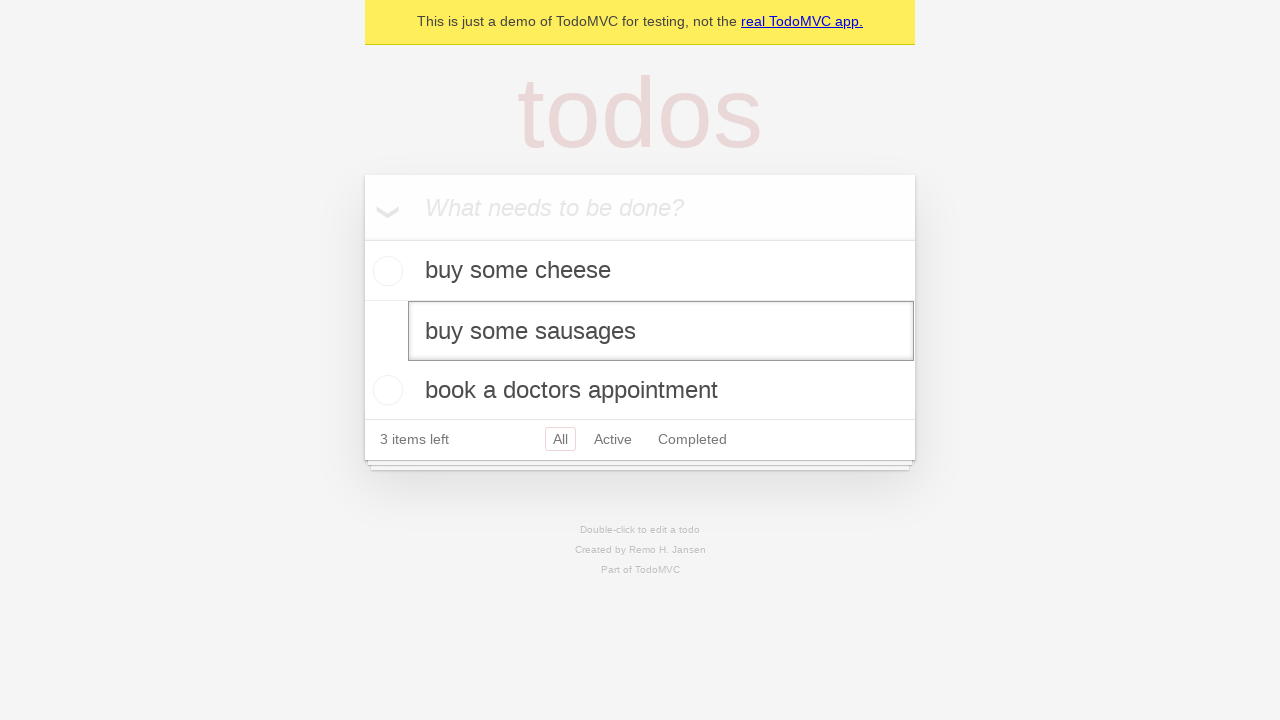

Triggered blur event to save edit
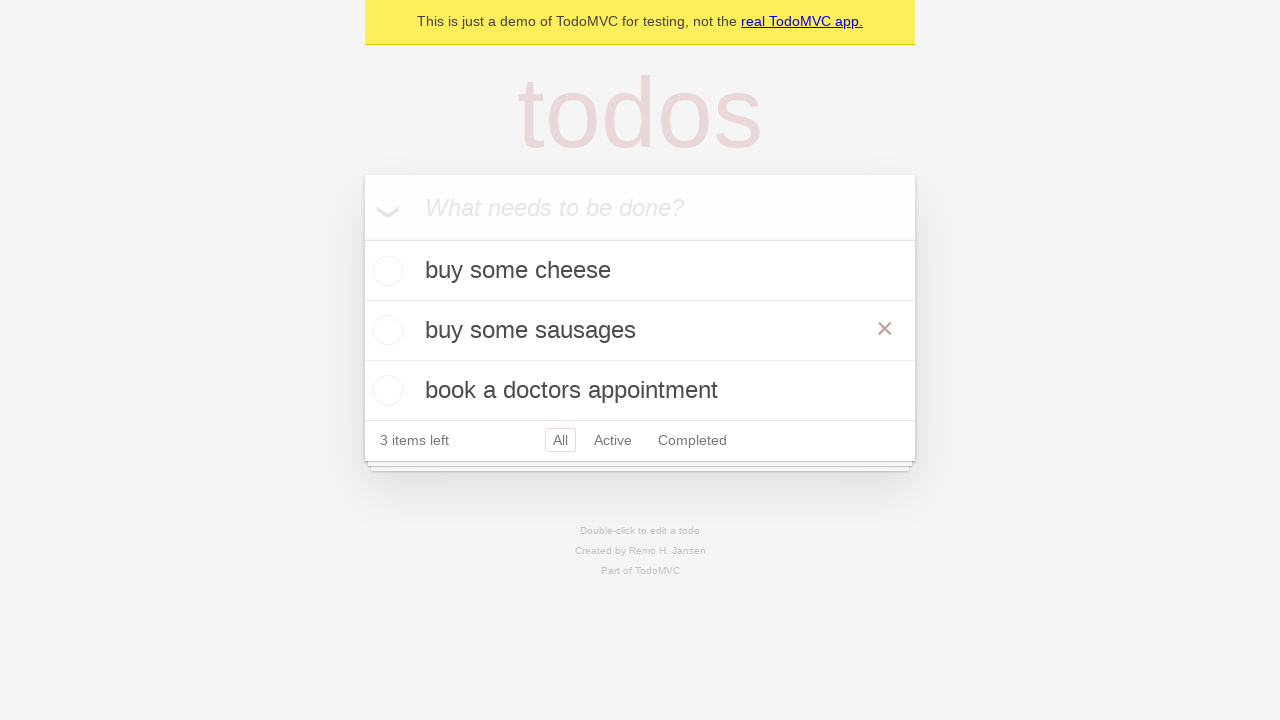

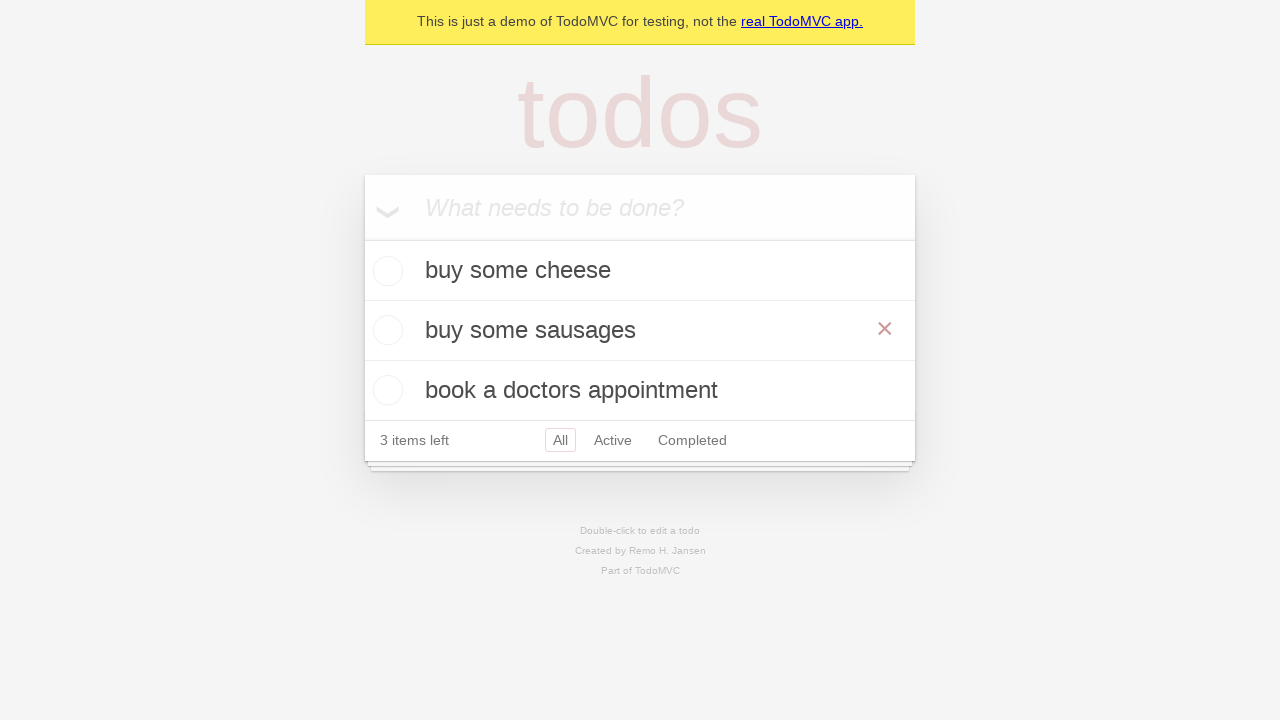